Tests navigation on the Tinkoff Solution Cup website by clicking on the "SRE" link and then the "backend" link to navigate through different sections of the site.

Starting URL: https://www.tinkoff.ru/solutioncup/sre/

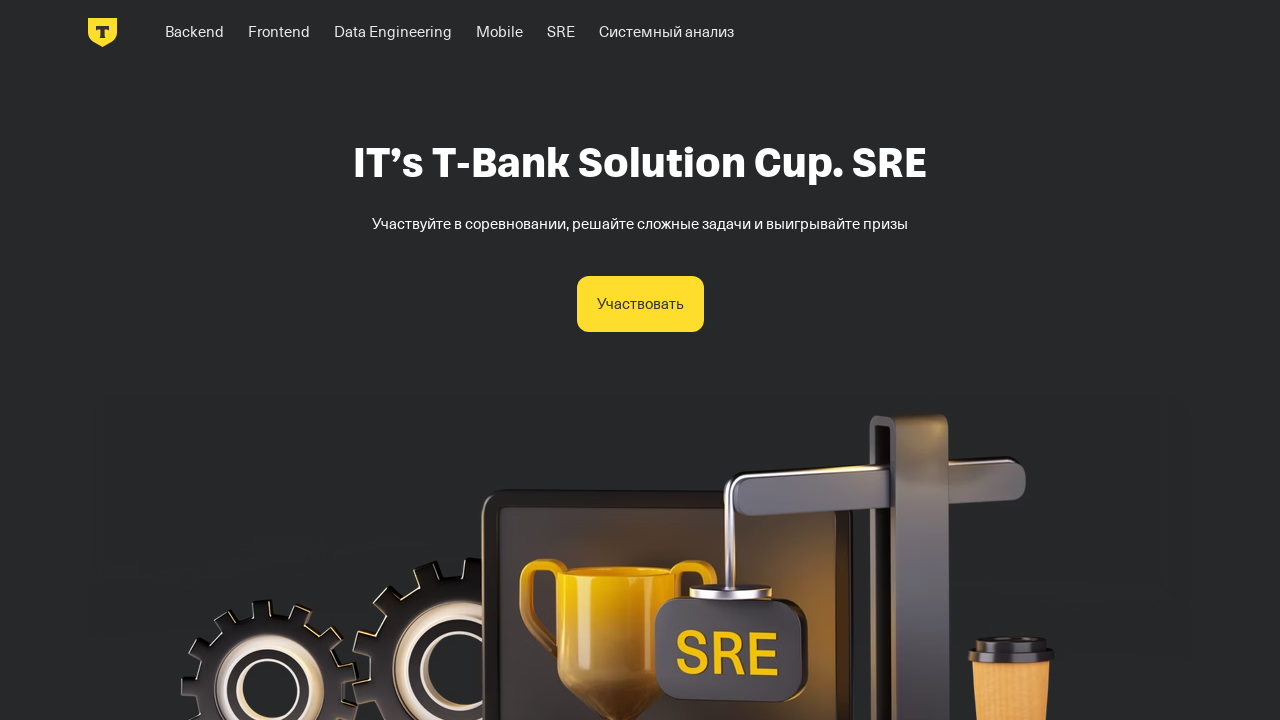

Clicked on the 'SRE' link at (561, 32) on text=SRE
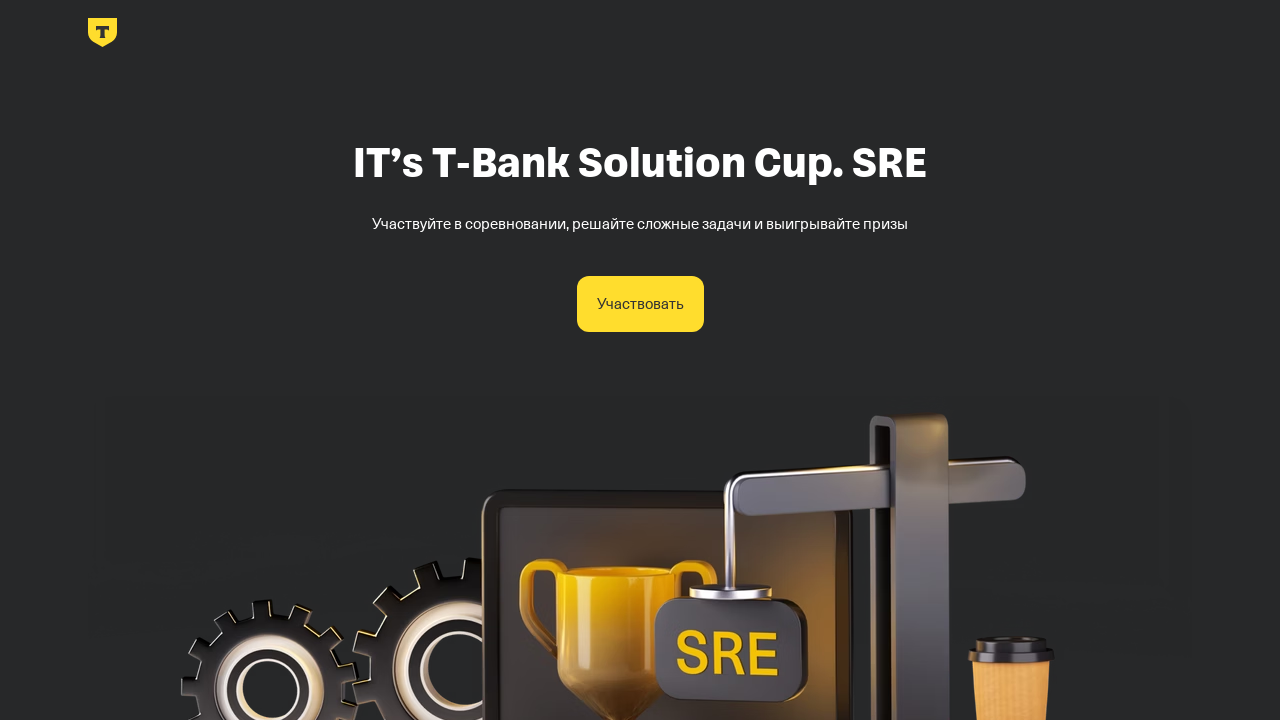

Waited for page to load after clicking SRE link
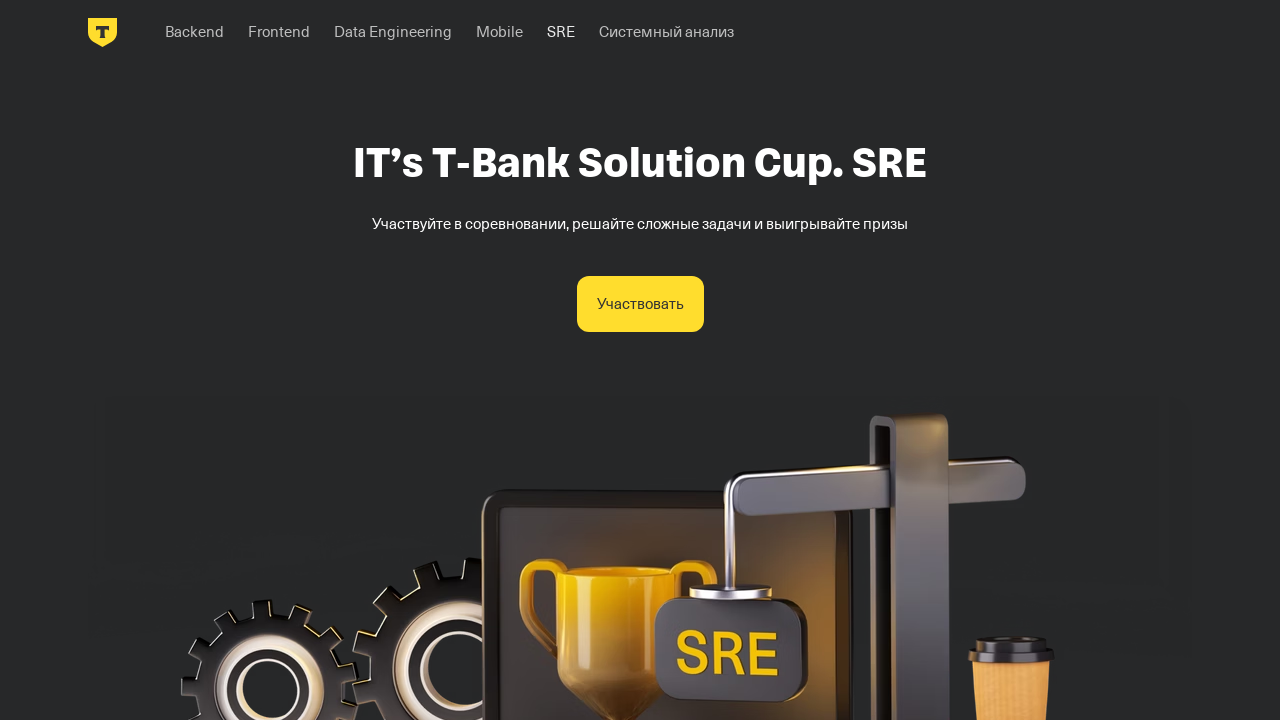

Clicked on the 'backend' link at (194, 32) on text=backend
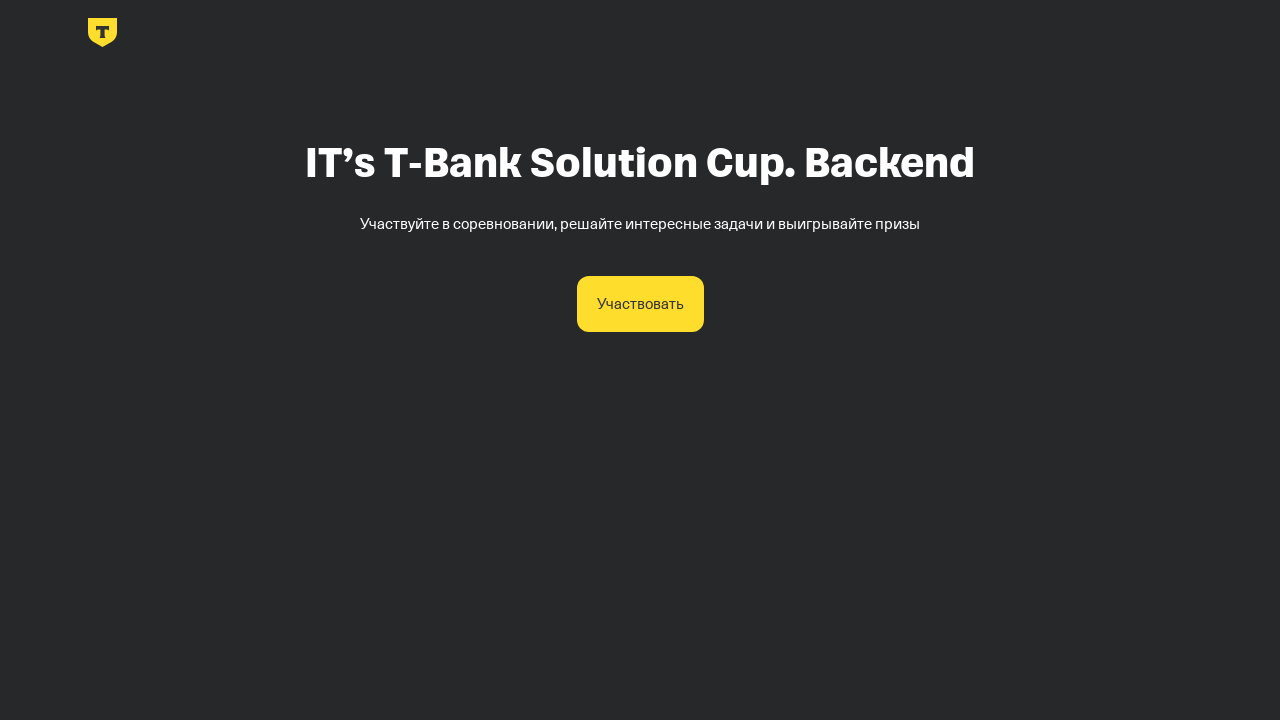

Waited for page to load after clicking backend link
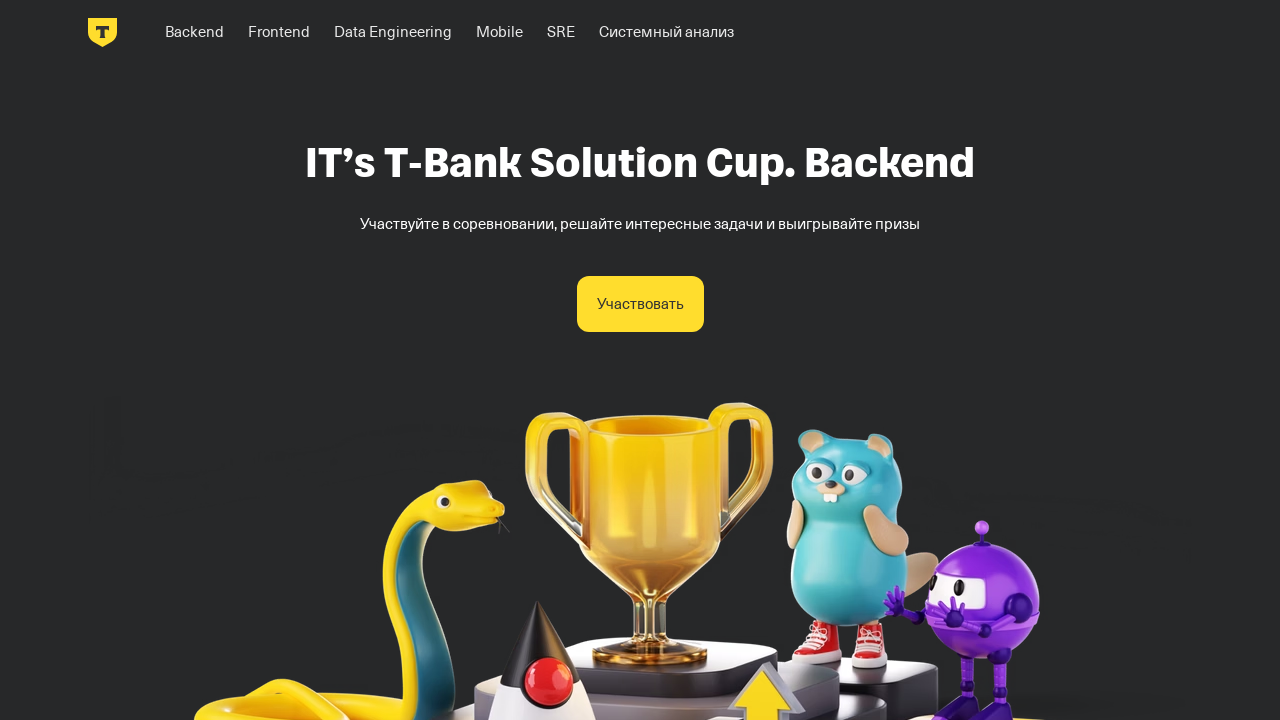

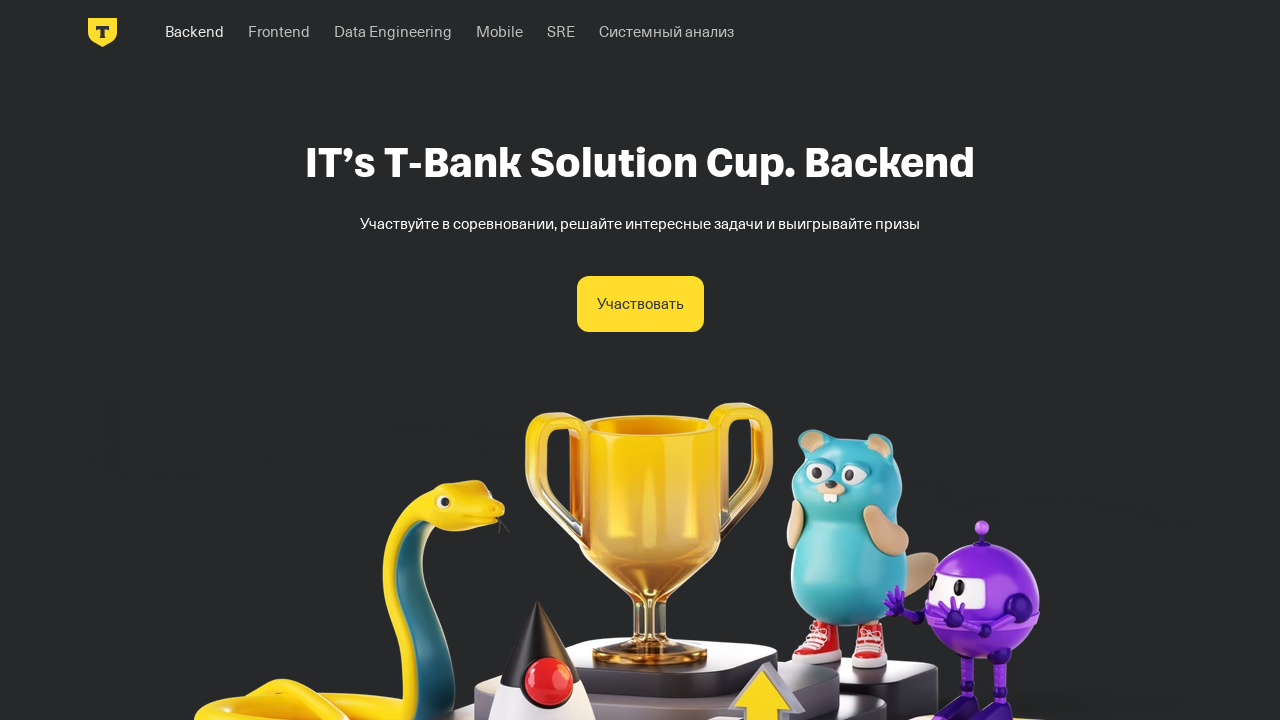